Navigates to the main page, clicks on Add/Remove Elements link, and verifies the page header is present

Starting URL: https://the-internet.herokuapp.com/

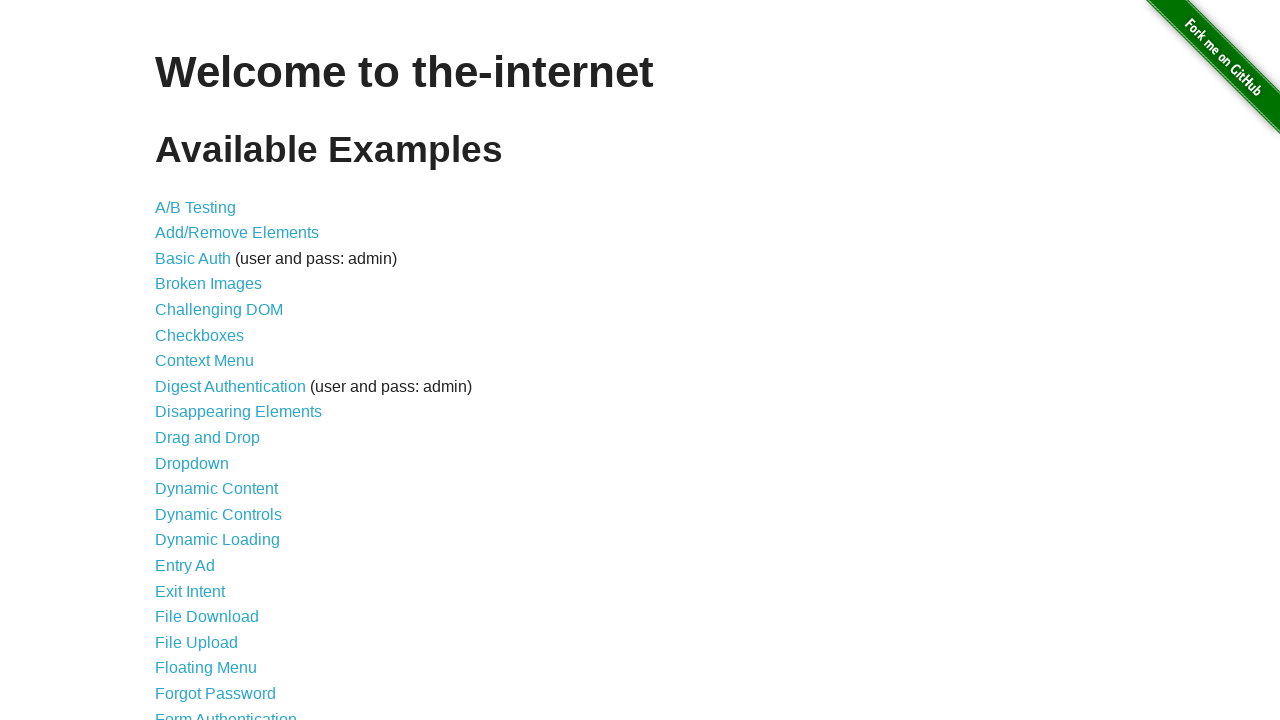

Navigated to the main page at https://the-internet.herokuapp.com/
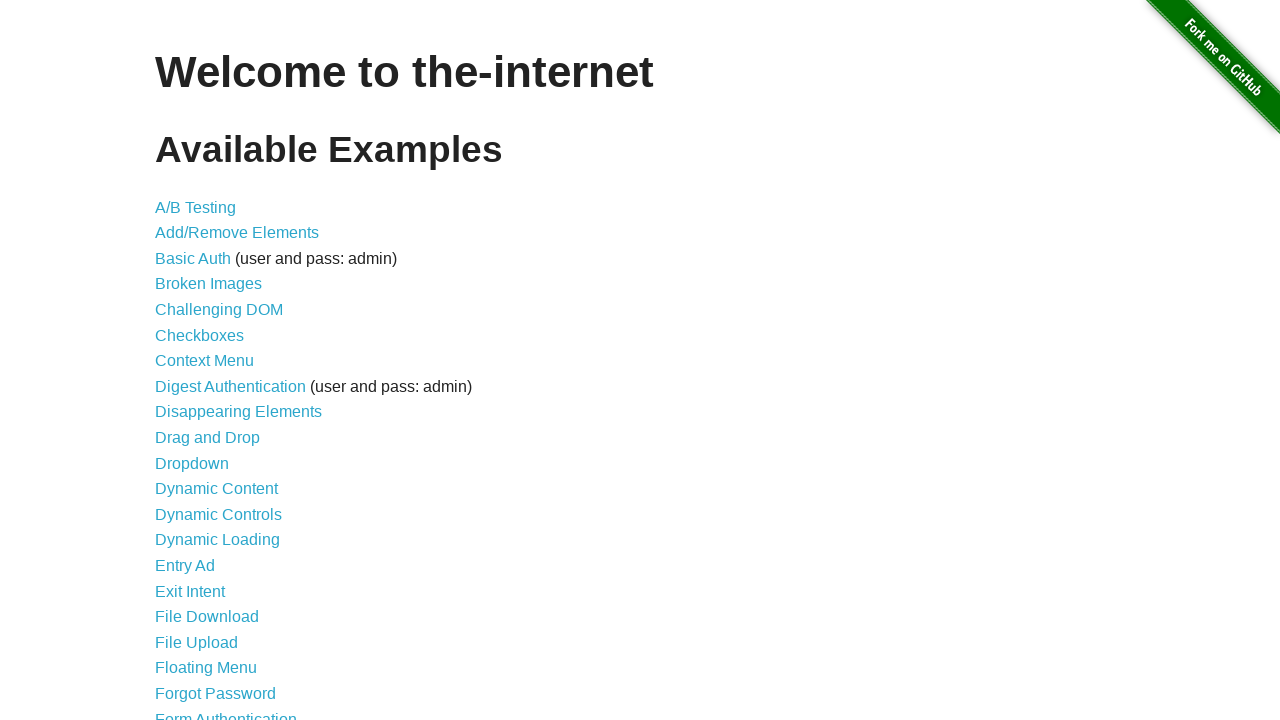

Clicked on Add/Remove Elements link at (237, 233) on a[href='/add_remove_elements/']
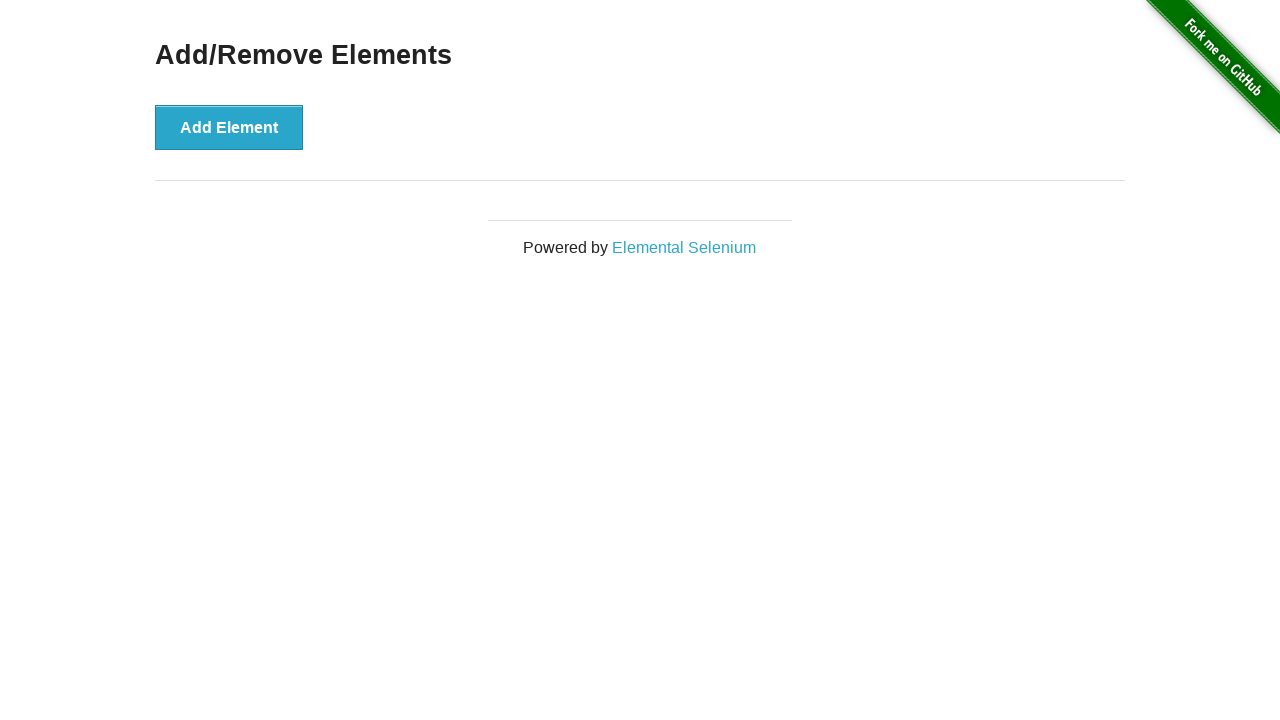

Verified page header (h3) is present
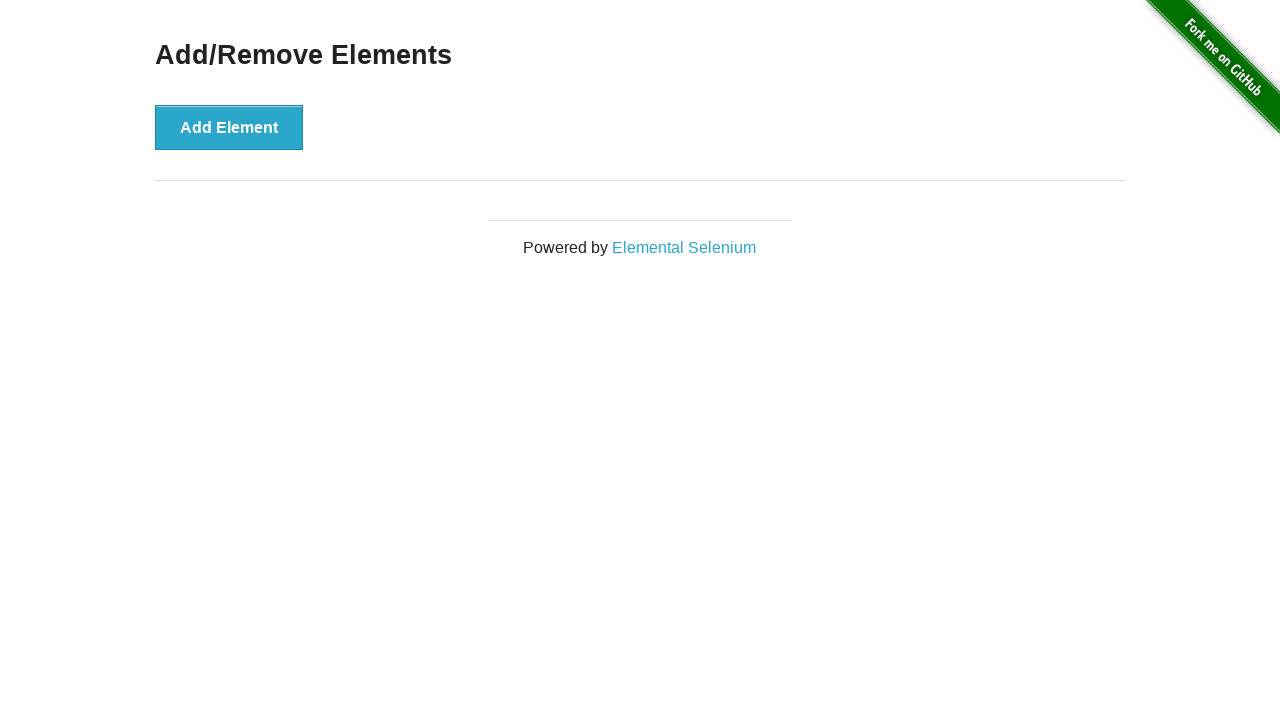

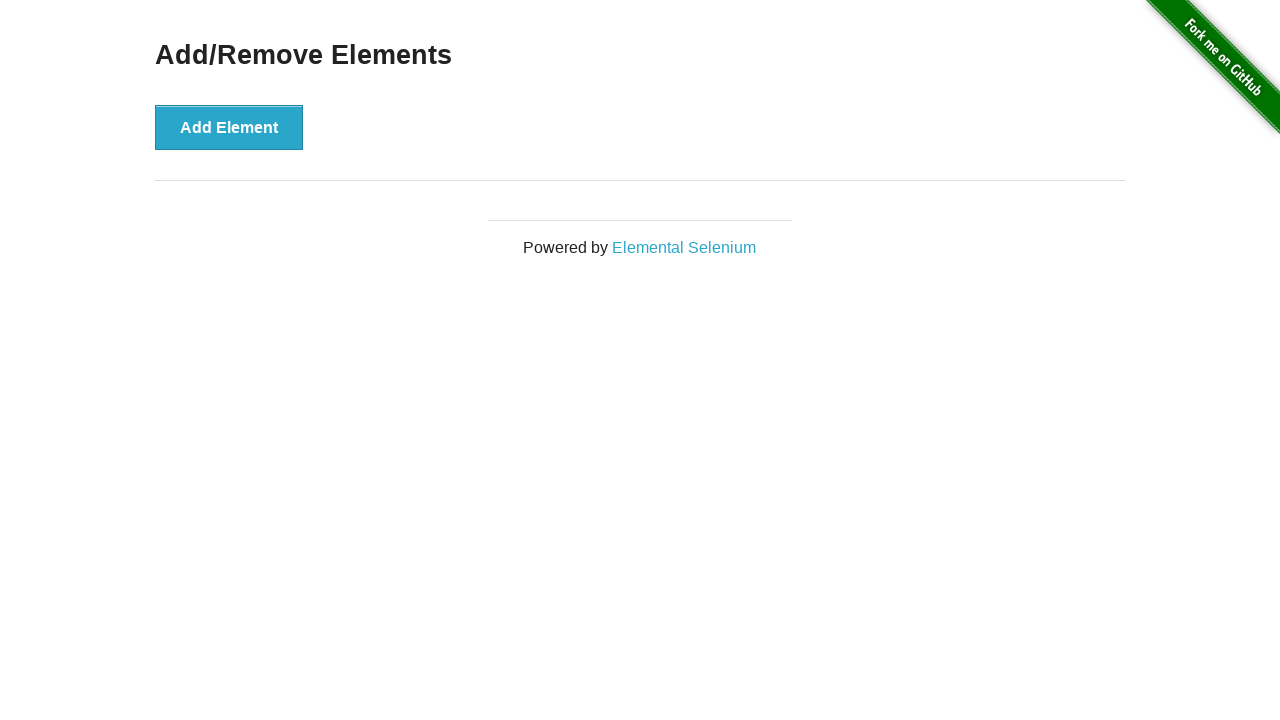